Tests mortgage calculator form by entering home value, interest rate, and selecting a start month from a dropdown

Starting URL: https://www.mortgagecalculator.org

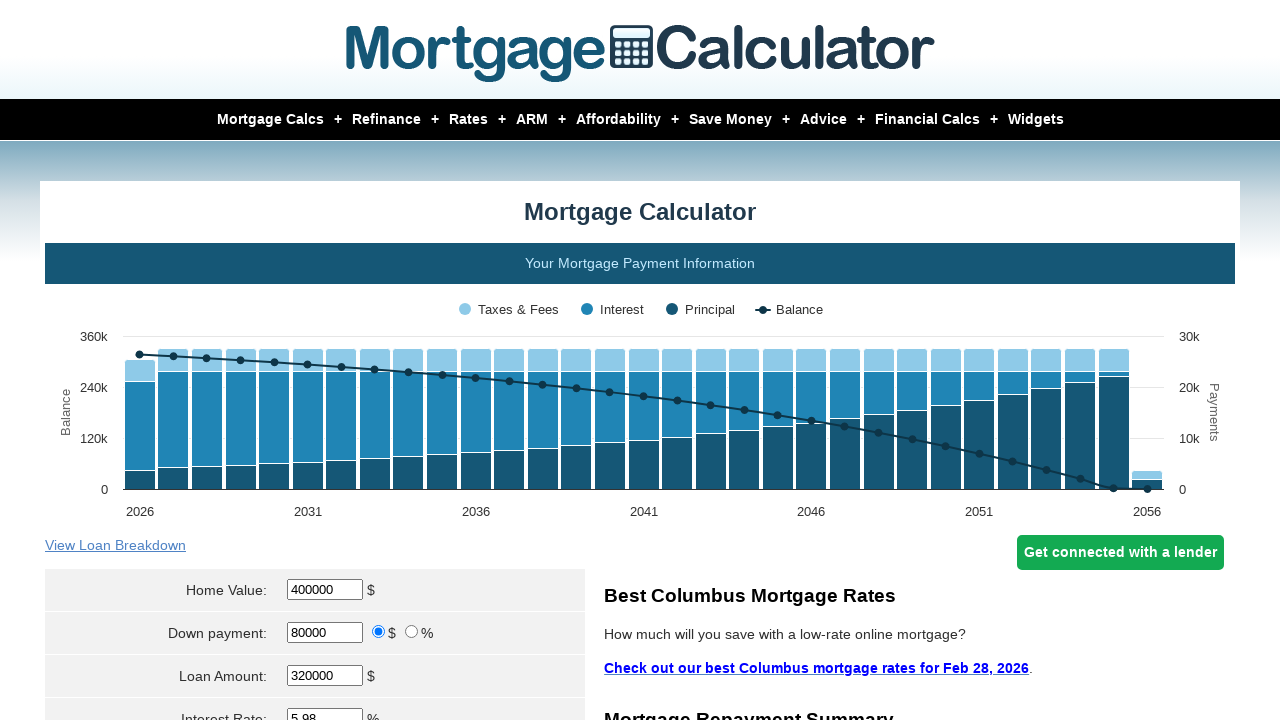

Cleared home value input field on input[name='param[homevalue]']
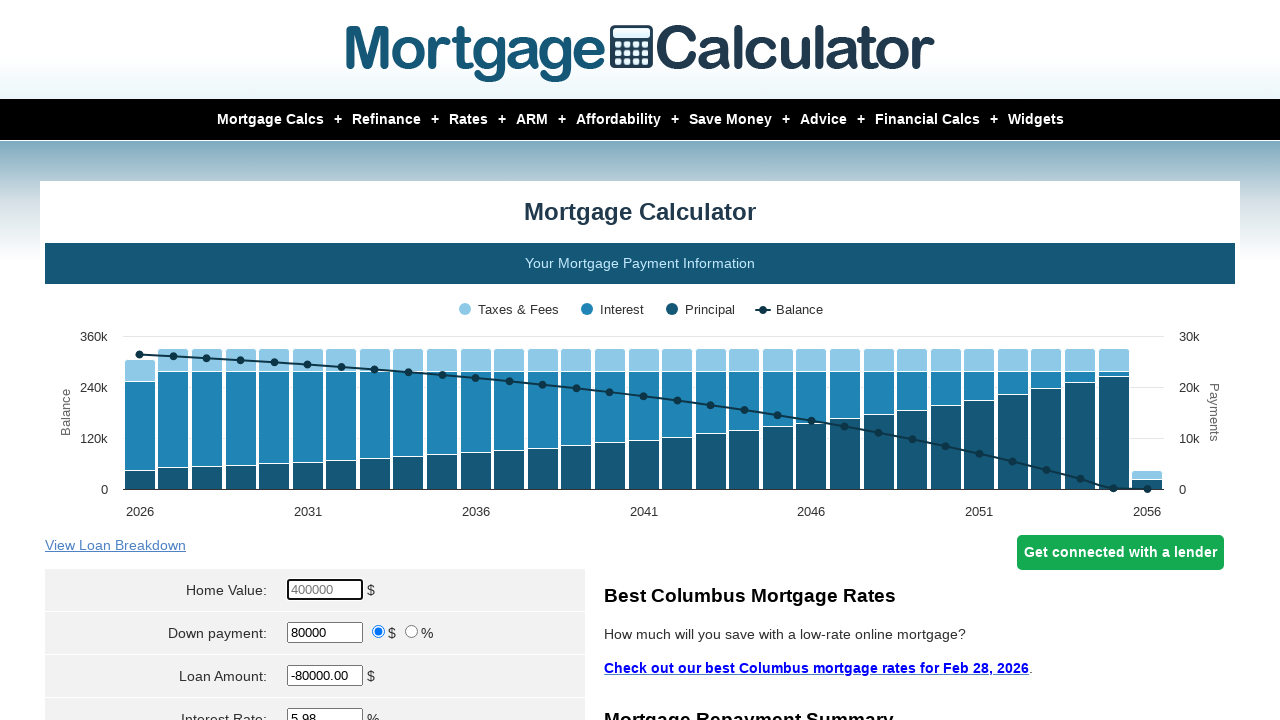

Entered home value of 350000 on input[name='param[homevalue]']
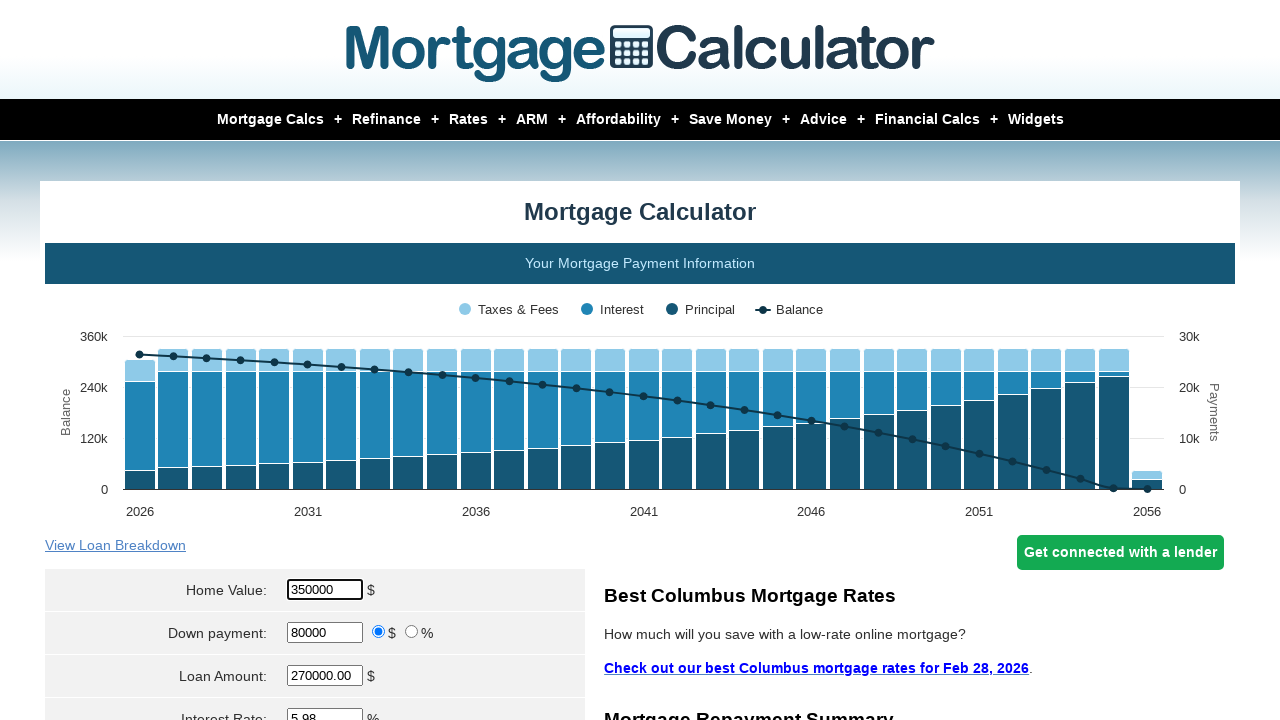

Cleared interest rate input field on input[name='param[interest_rate]']
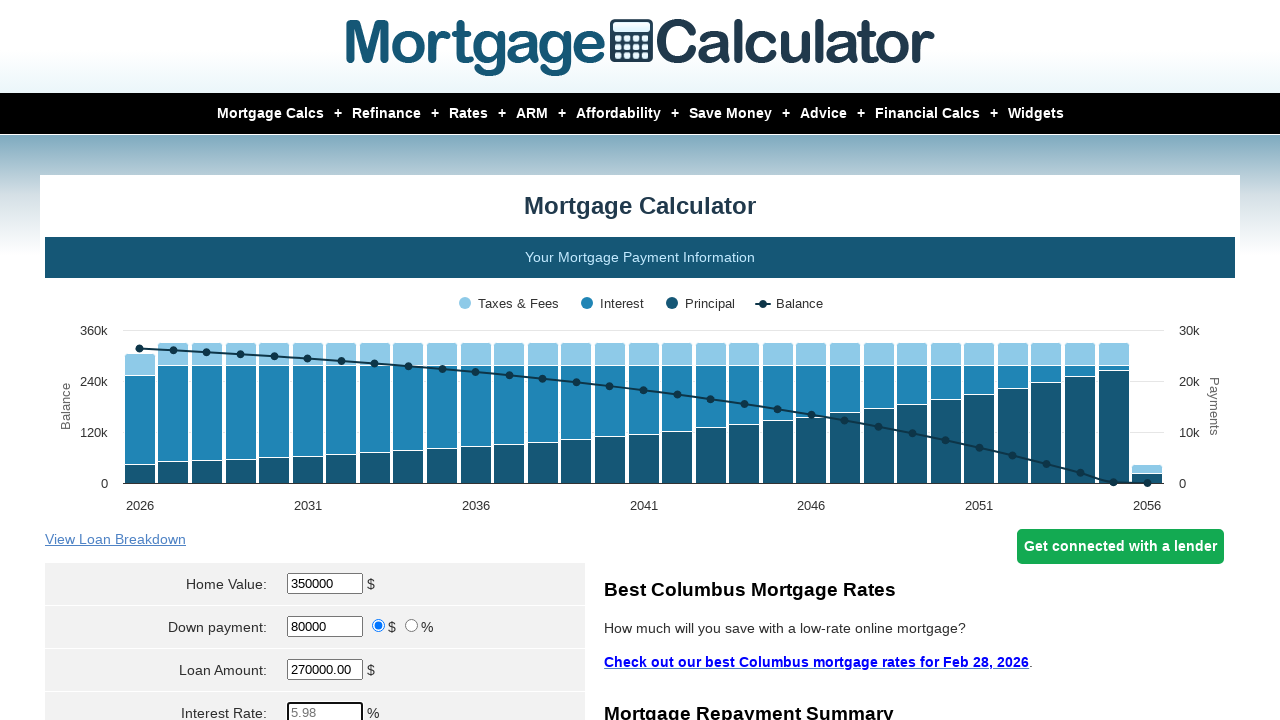

Entered interest rate of 2.5 on input[name='param[interest_rate]']
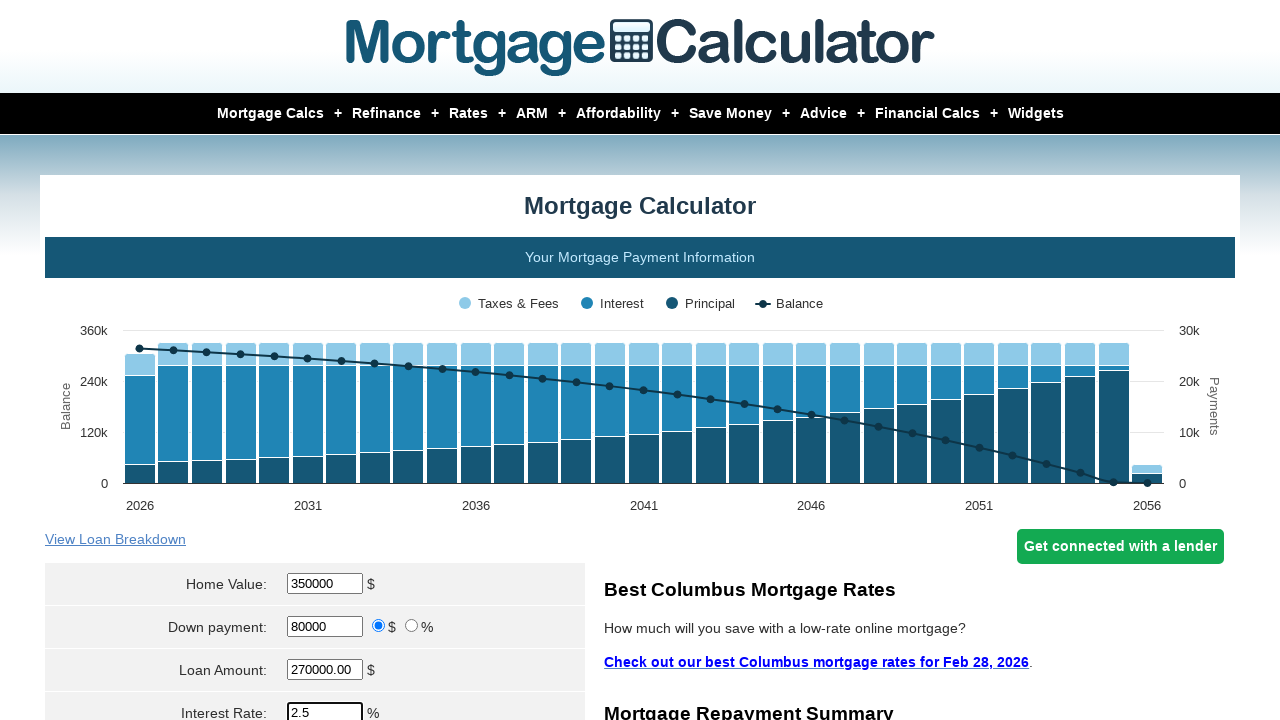

Selected Apr from start month dropdown on select[name='param[start_month]']
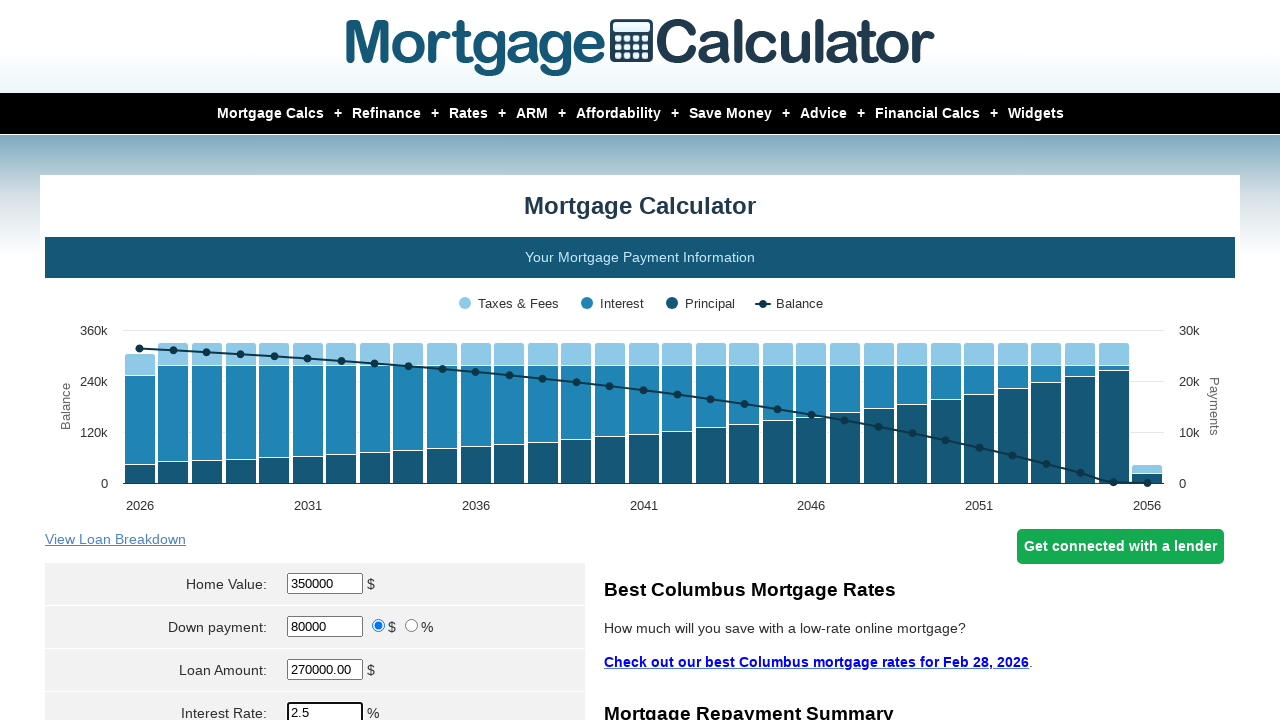

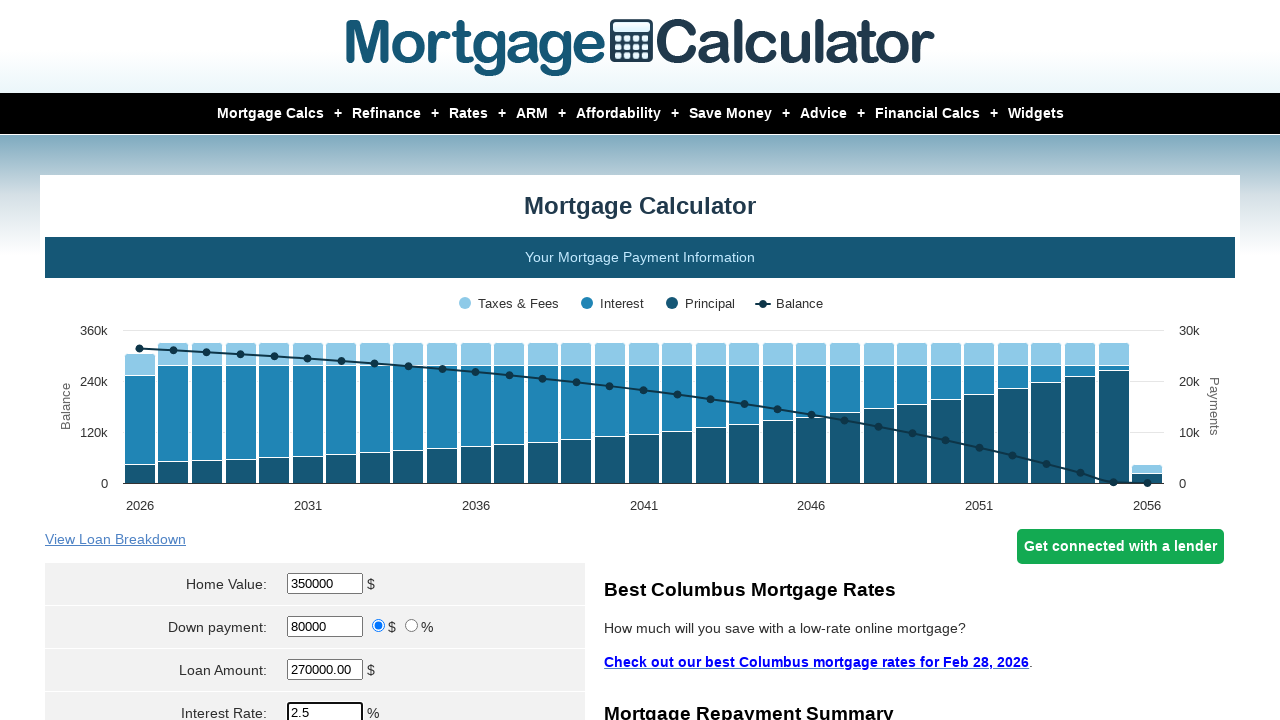